Tests double-click functionality by clearing an input field, entering text, and double-clicking a copy button

Starting URL: https://testautomationpractice.blogspot.com/

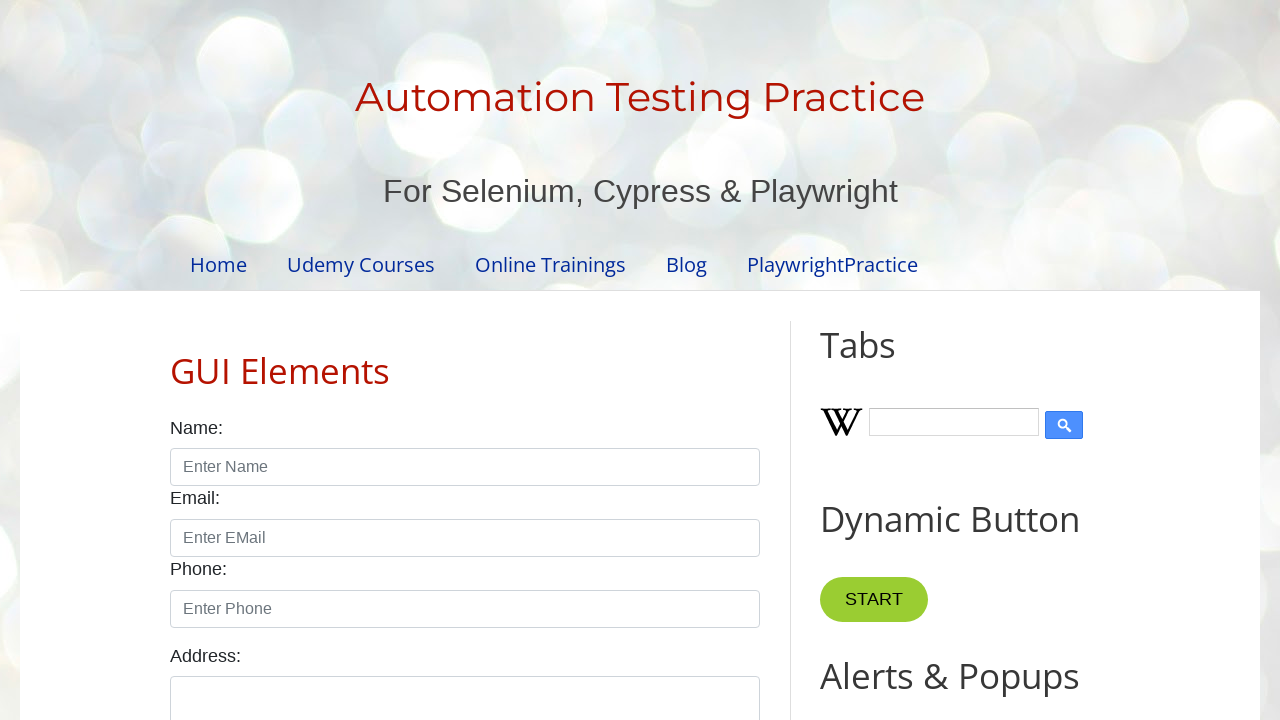

Cleared input field #field1 on #field1
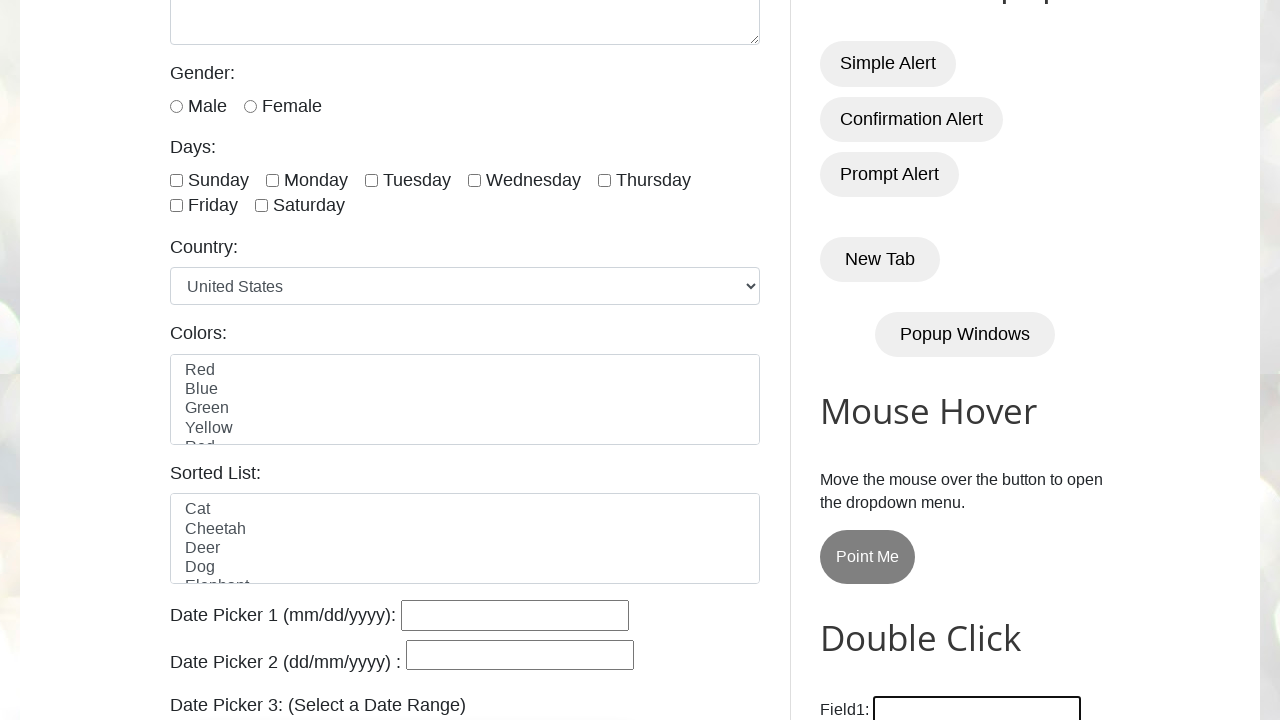

Filled input field with 'Welcome 1' on #field1
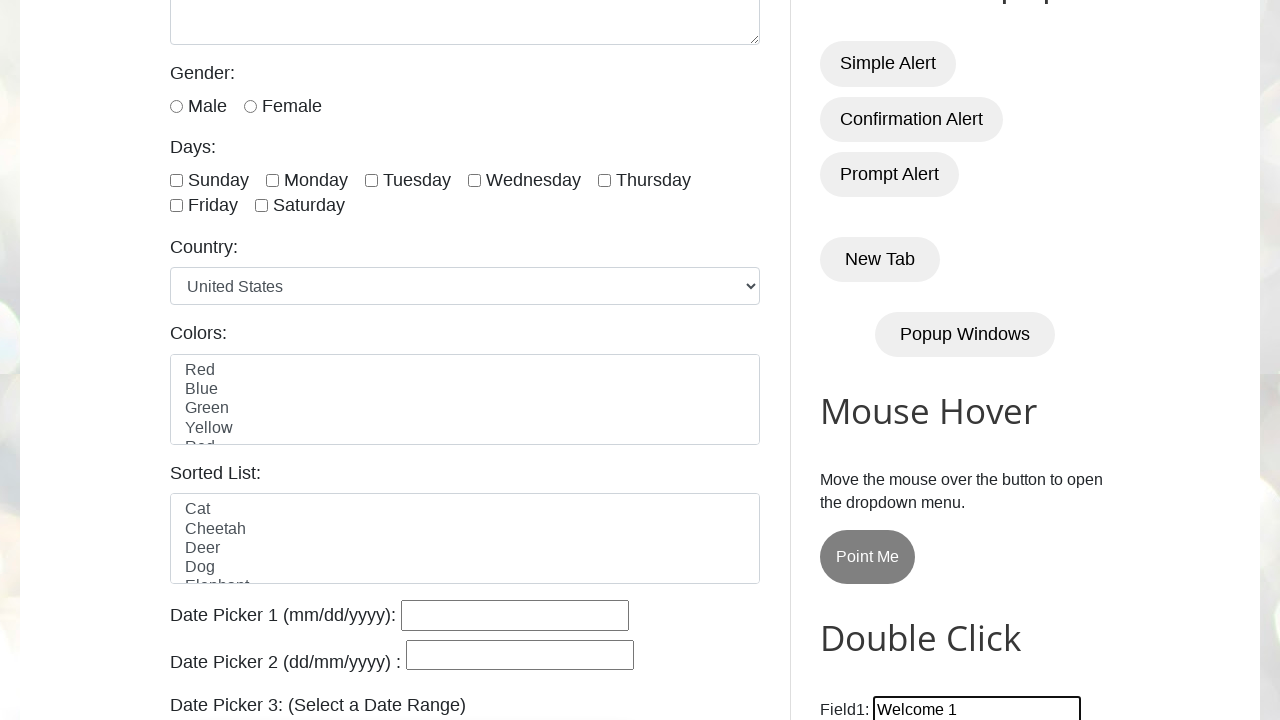

Double-clicked the 'Copy Text' button at (885, 360) on xpath=//button[normalize-space()='Copy Text']
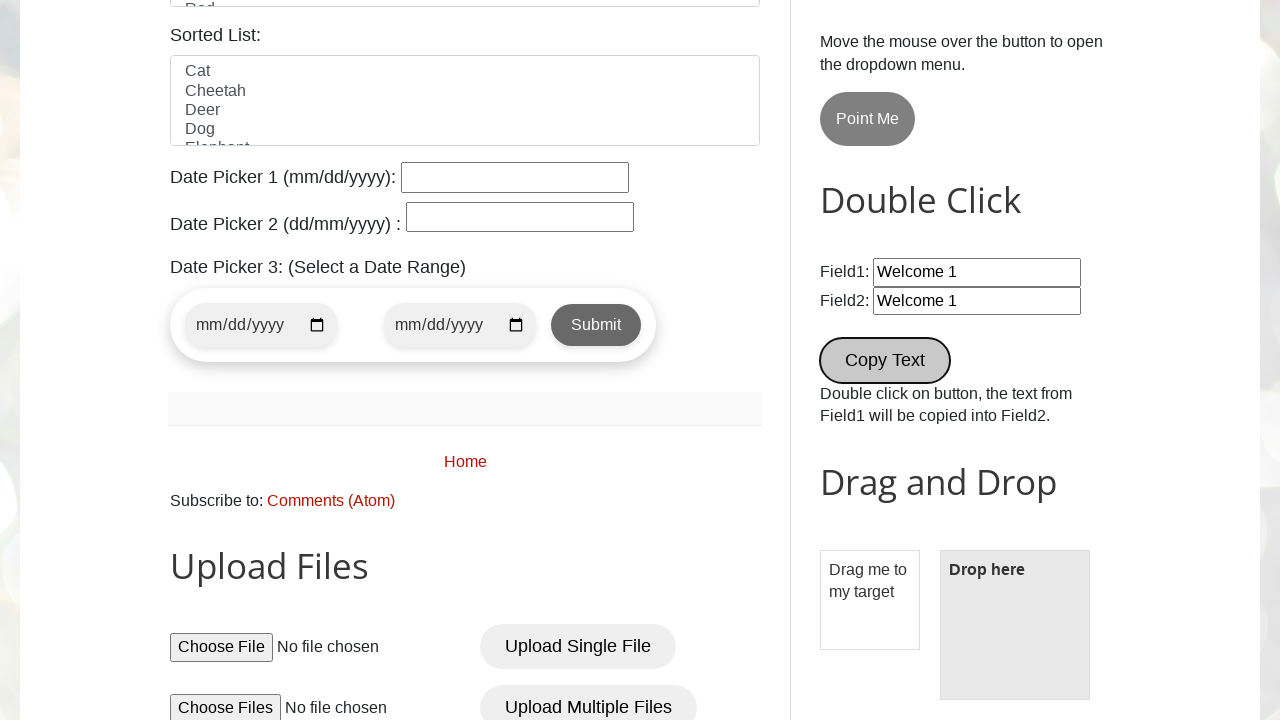

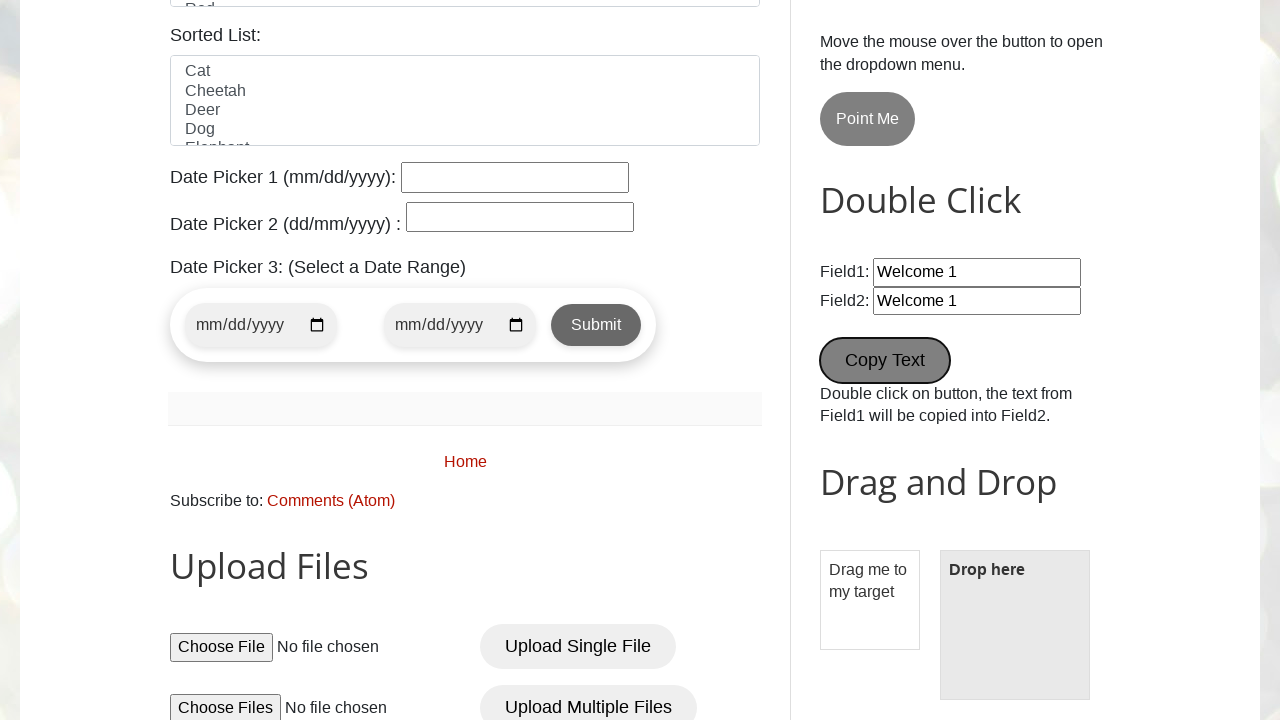